Tests date picker by selecting a date using navigation arrows.

Starting URL: https://demoqa.com/date-picker

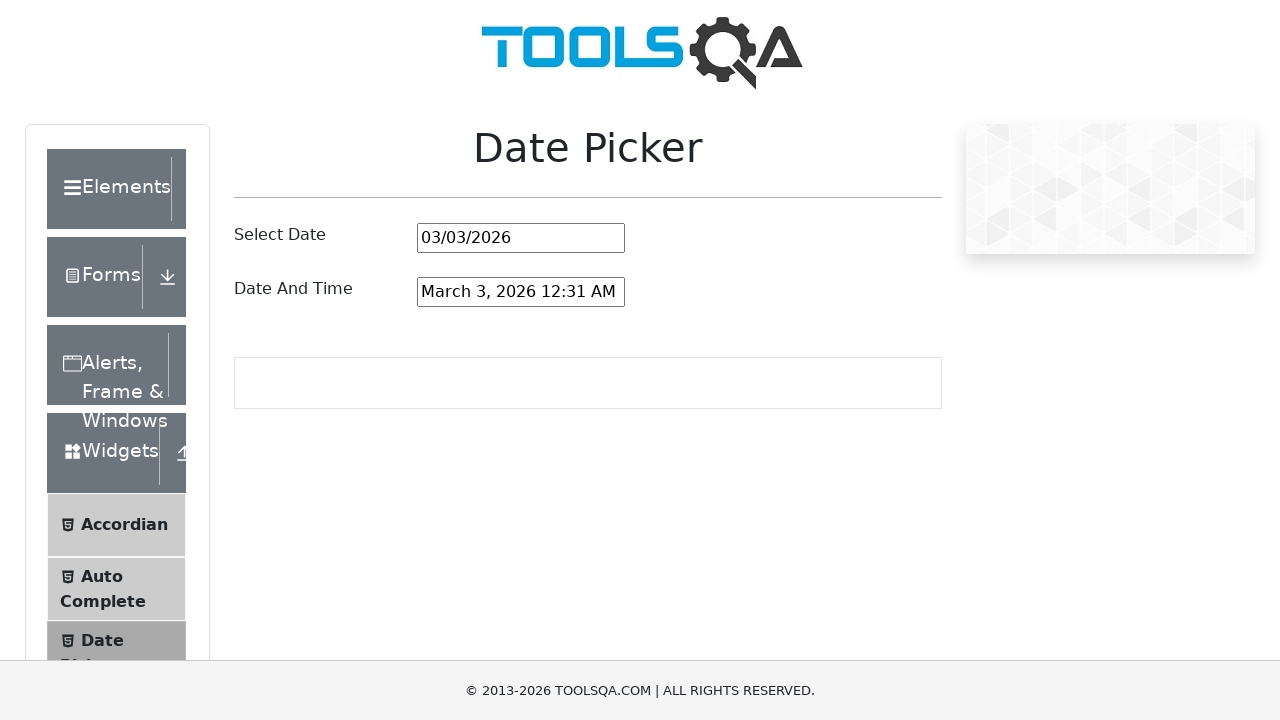

Clicked on date picker input field to open date picker at (521, 238) on #datePickerMonthYearInput
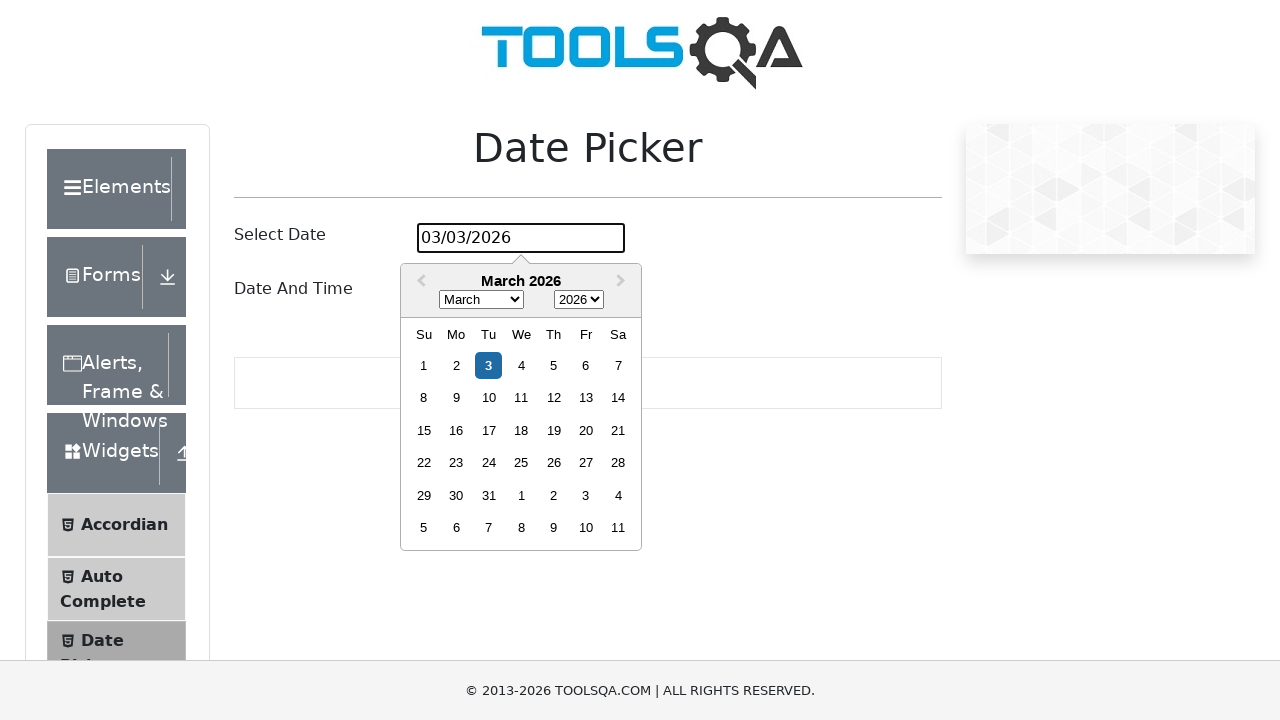

Clicked next month navigation arrow to advance to next month at (623, 282) on .react-datepicker__navigation--next
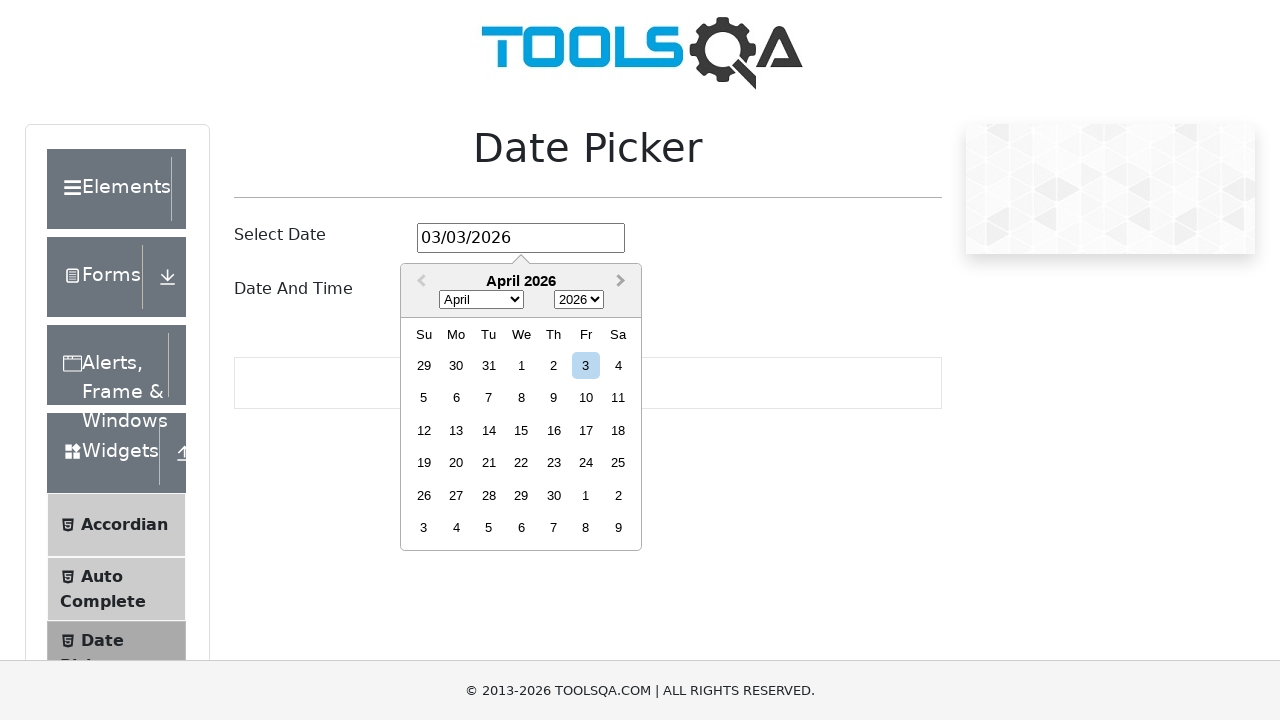

Selected day 24 from the date picker calendar at (586, 463) on .react-datepicker__day--024
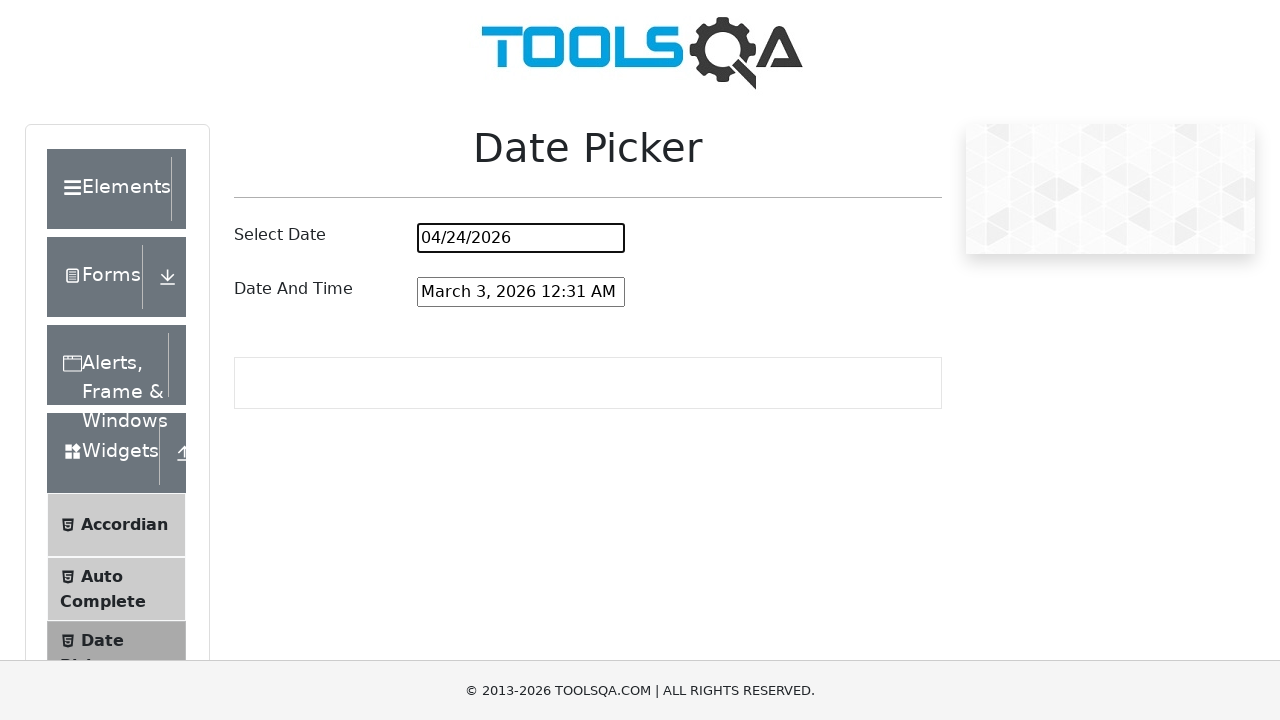

Verified date input field is present after date selection
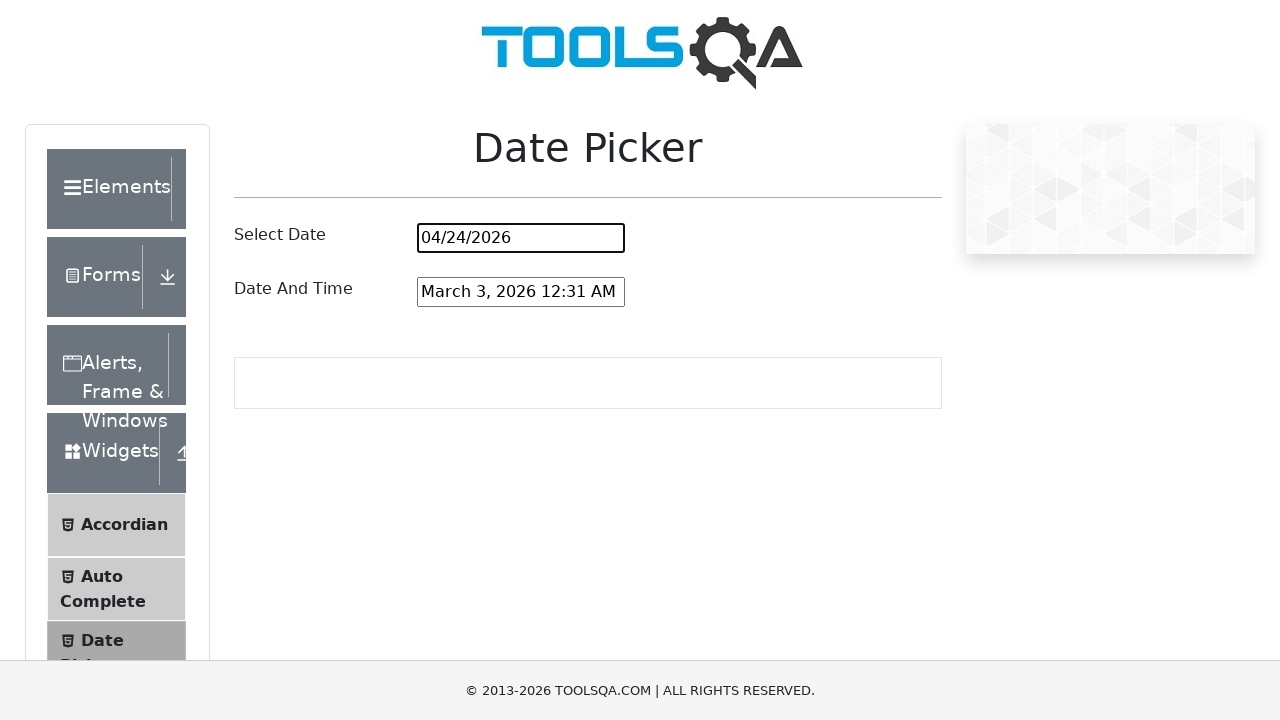

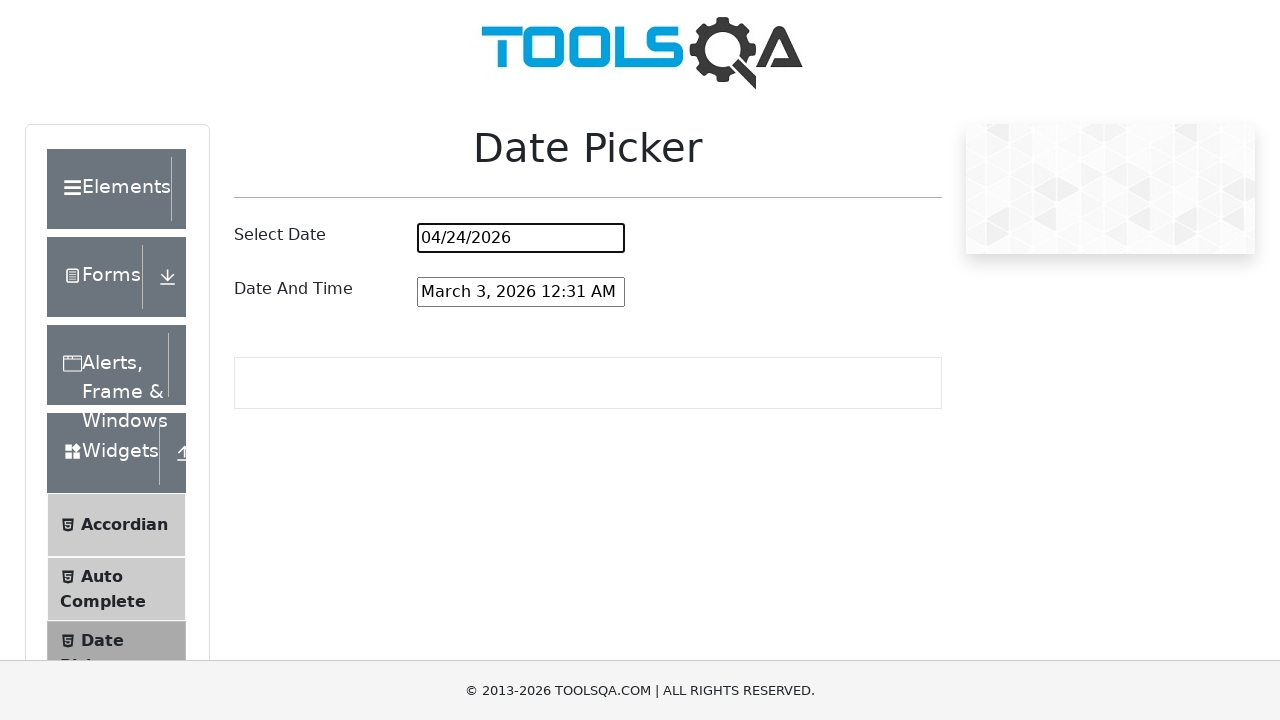